Reads two numbers from the page, calculates their sum, selects the sum value from a dropdown, and submits

Starting URL: http://suninjuly.github.io/selects1.html

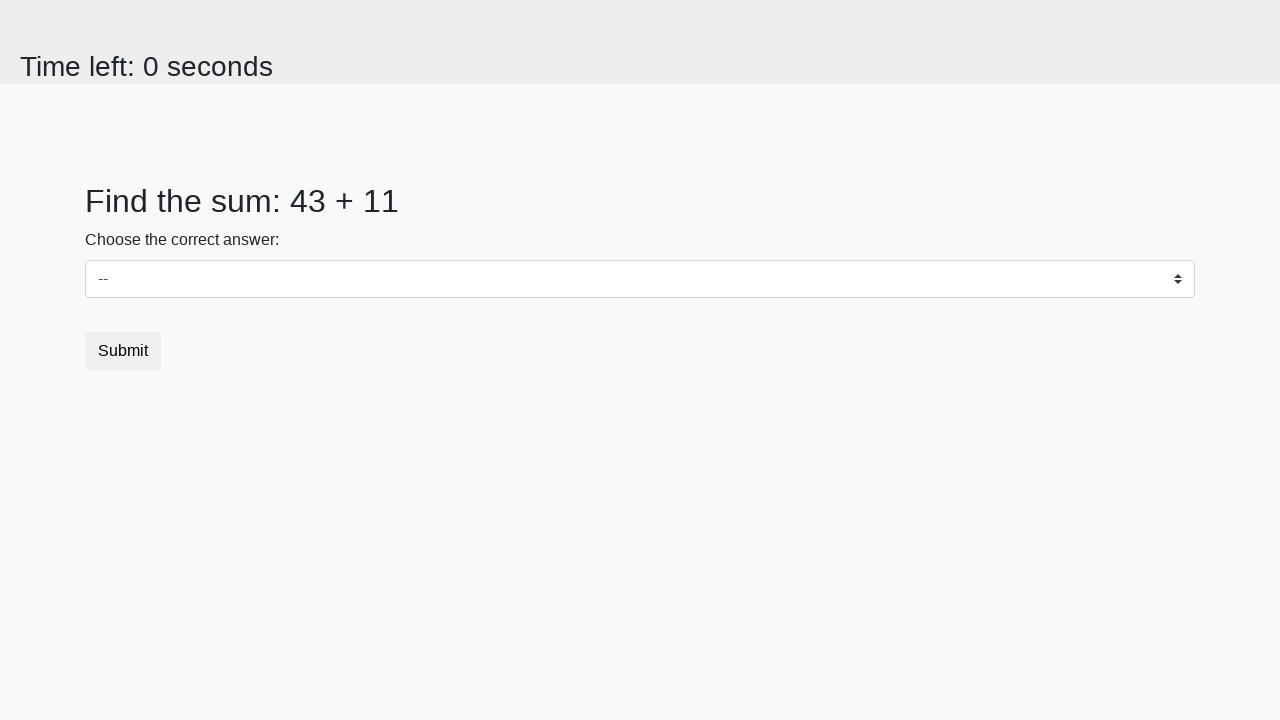

Read first number from #num1 element
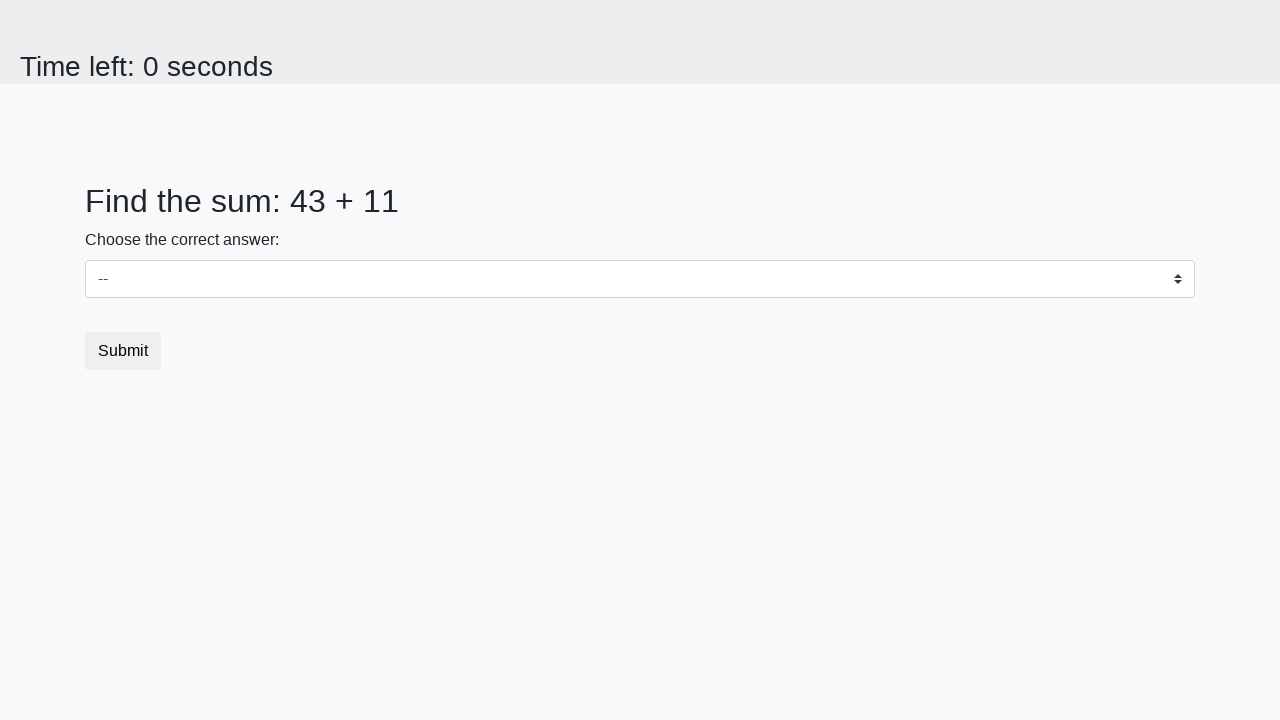

Read second number from #num2 element
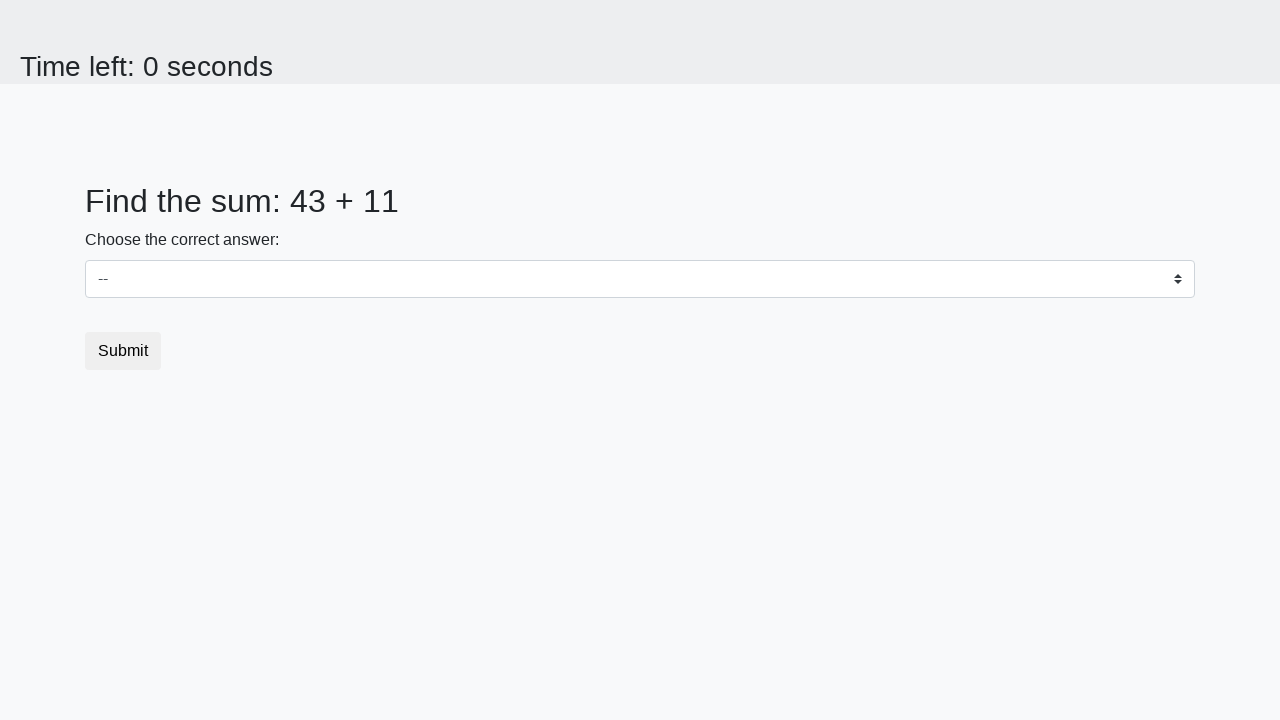

Calculated sum of 43 + 11 = 54
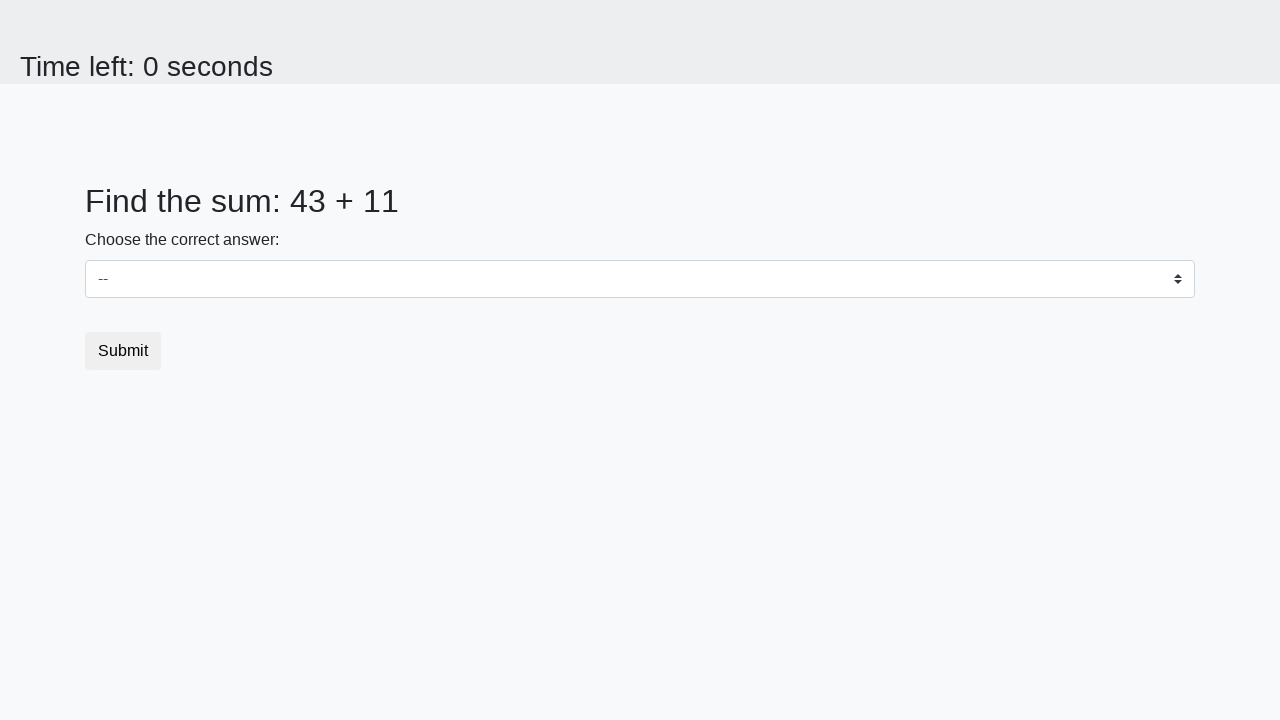

Selected sum value '54' from dropdown on #dropdown
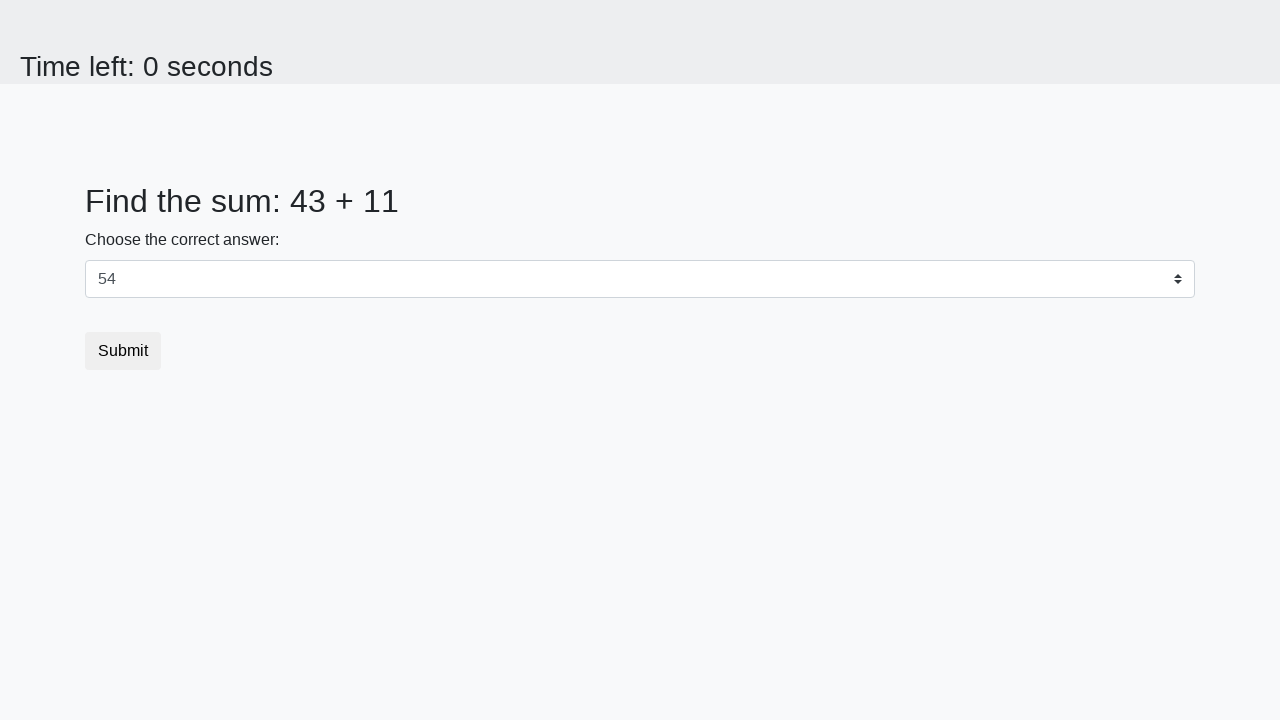

Clicked Submit button to submit the form at (123, 351) on button:has-text('Submit')
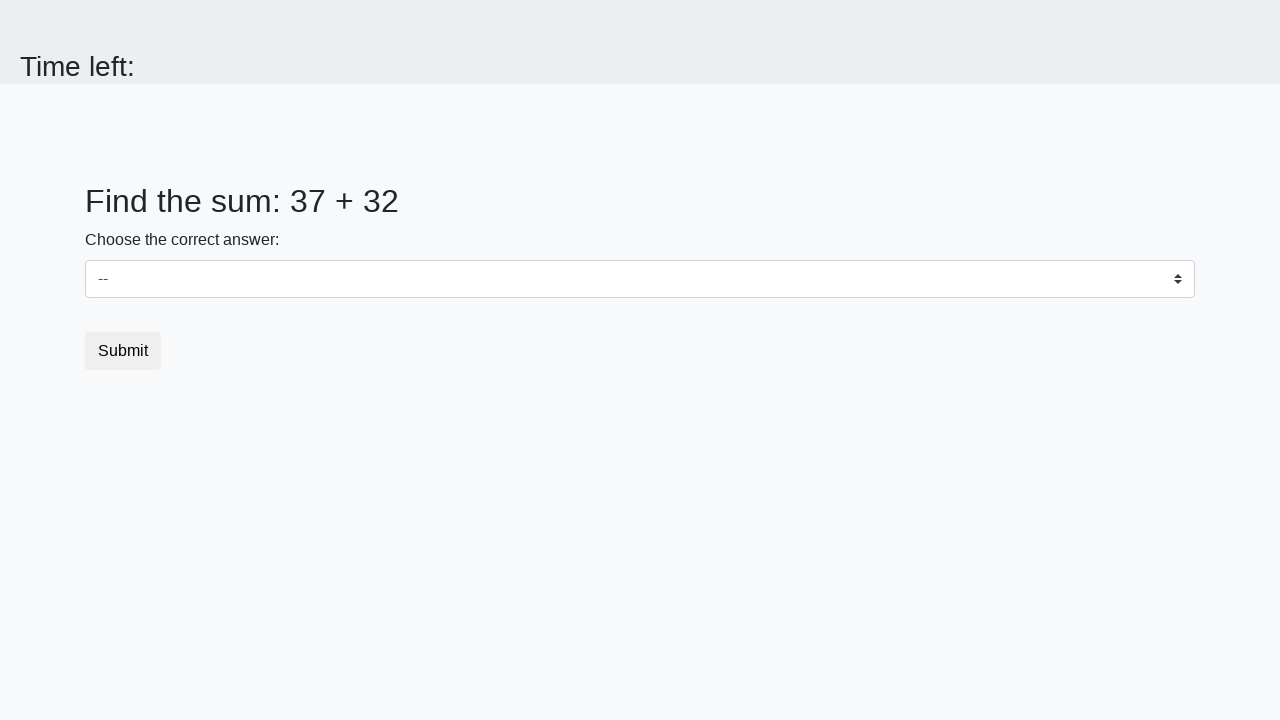

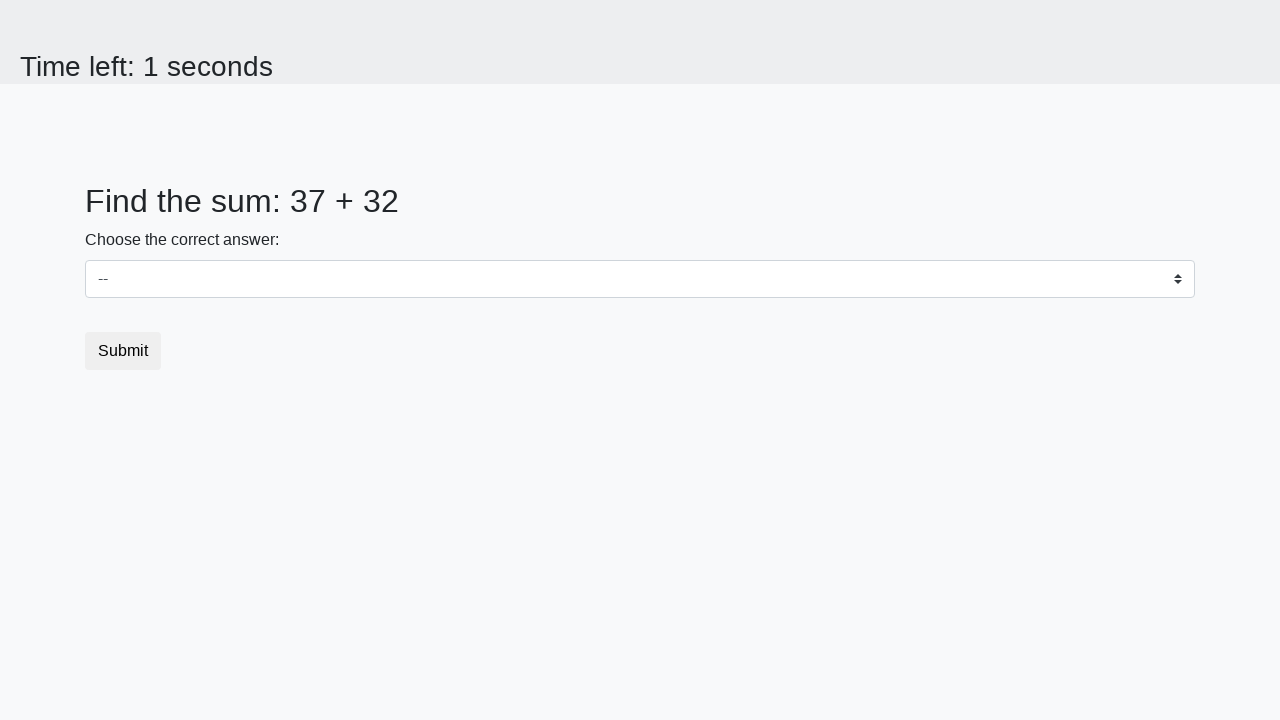